Navigates to the school circulars page and verifies that the latest circular link is present by finding an element with partial link text 'CIRC '

Starting URL: https://www.iiscastelli.edu.it/pager.aspx?page=circolari

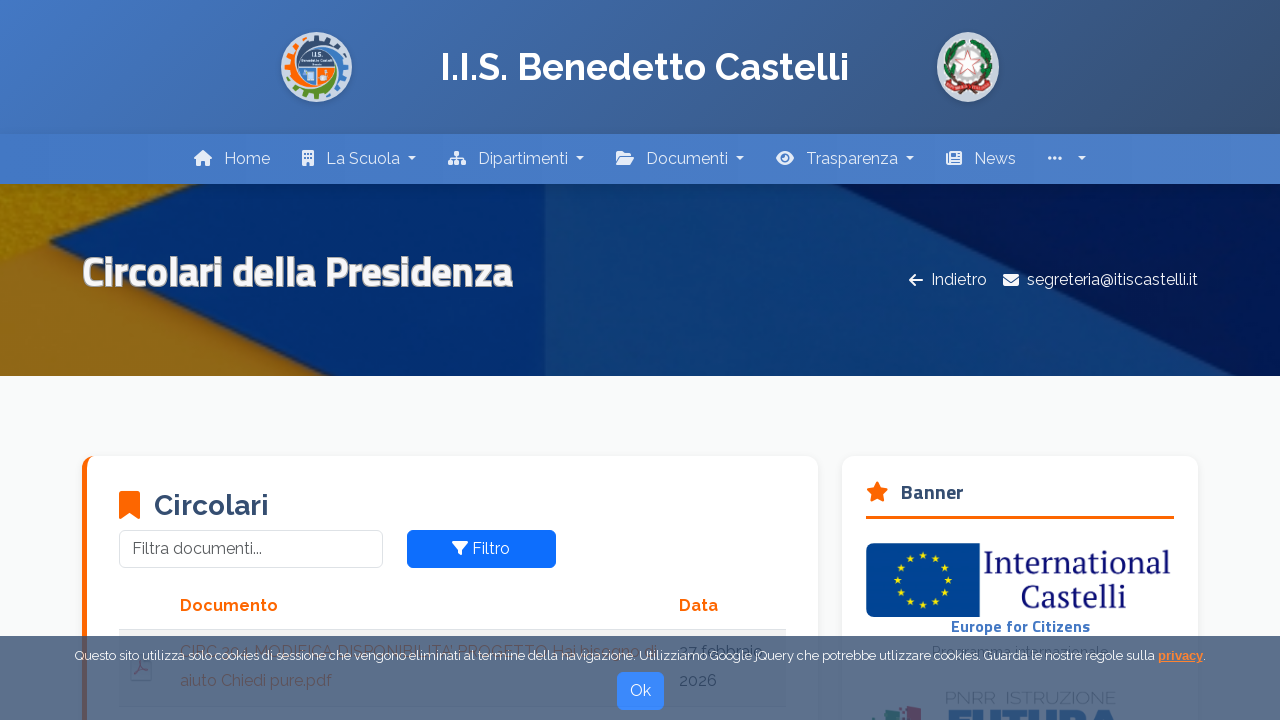

Waited for page to load (domcontentloaded)
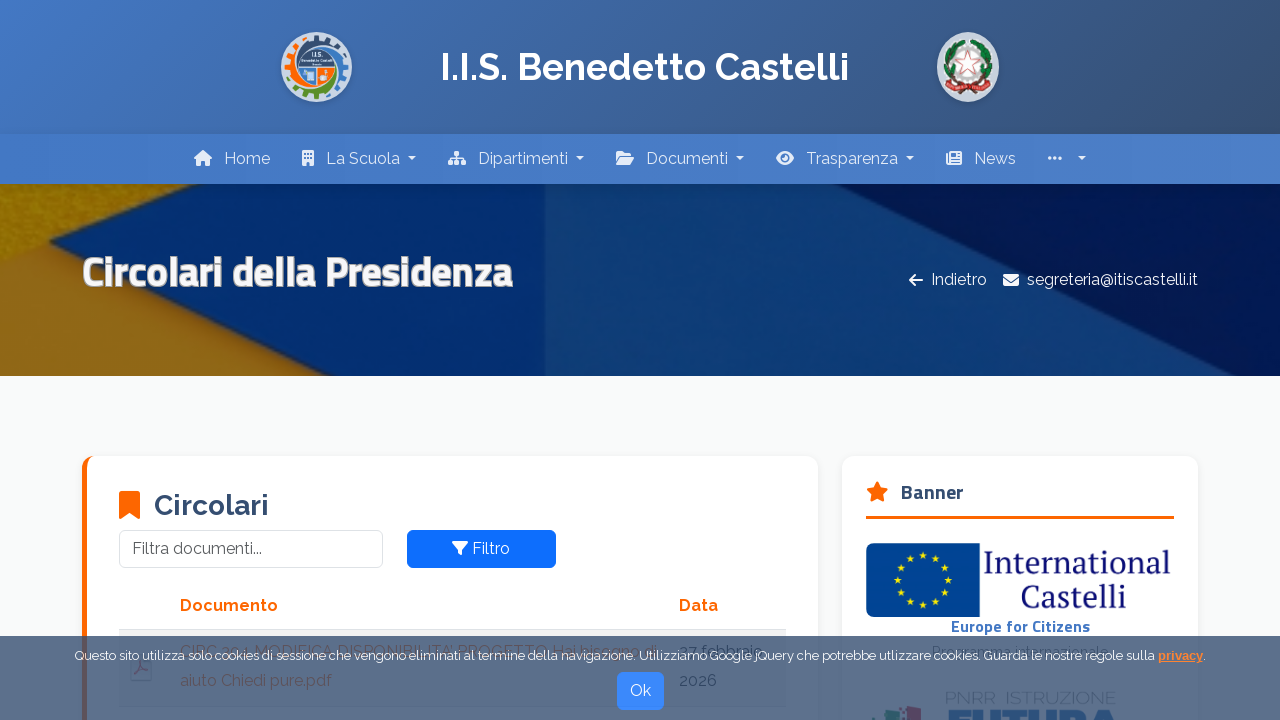

Located the latest circular link with partial text 'CIRC '
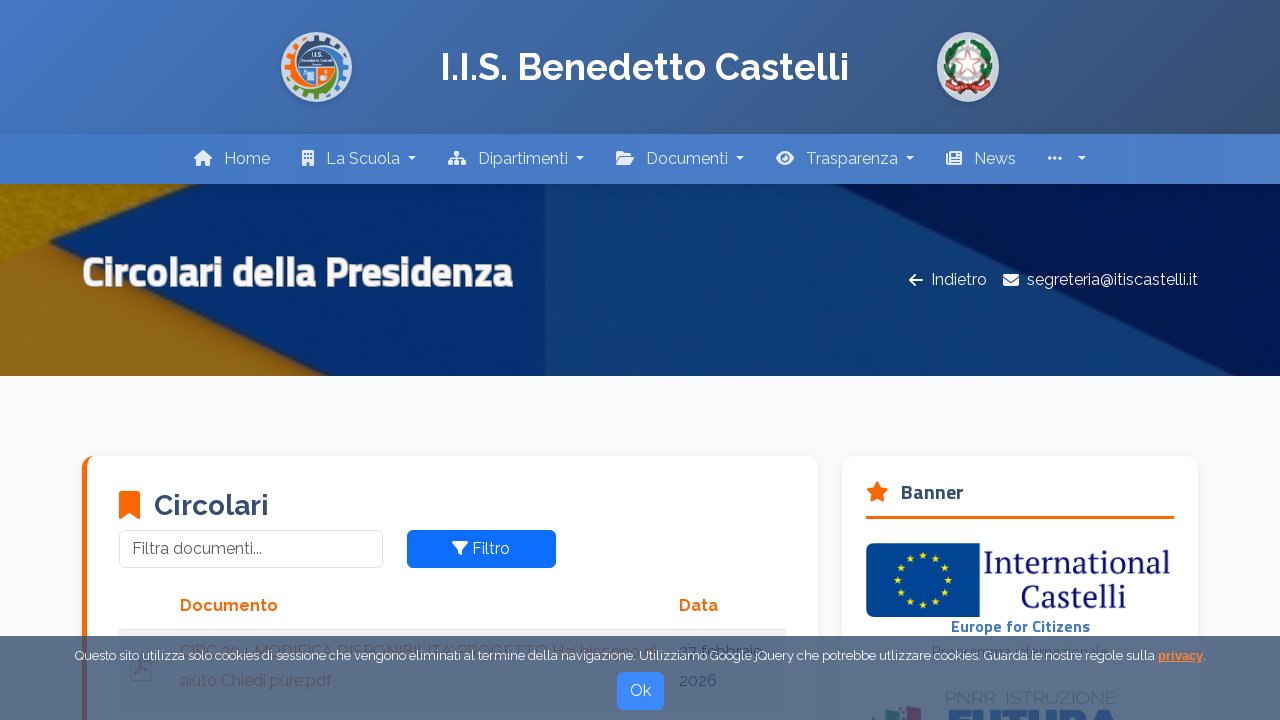

Verified the circular link is visible
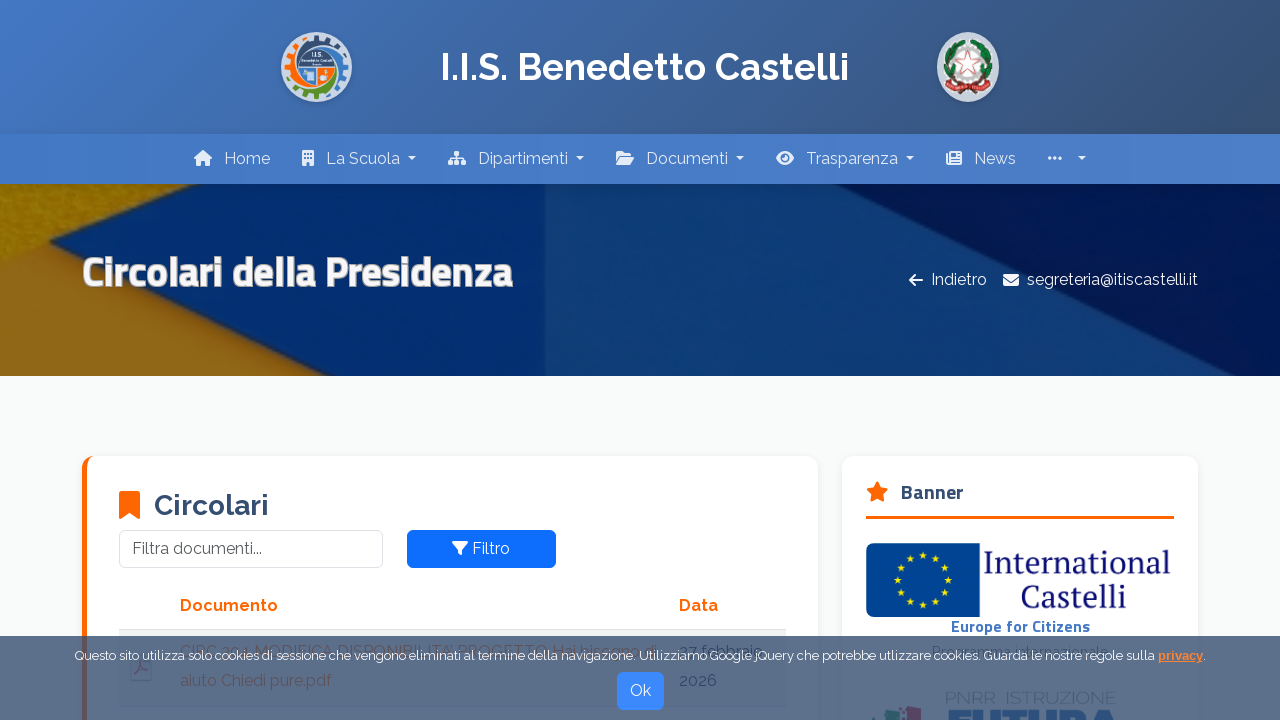

Clicked on the latest circular link at (212, 505) on a:has-text('CIRC ') >> nth=0
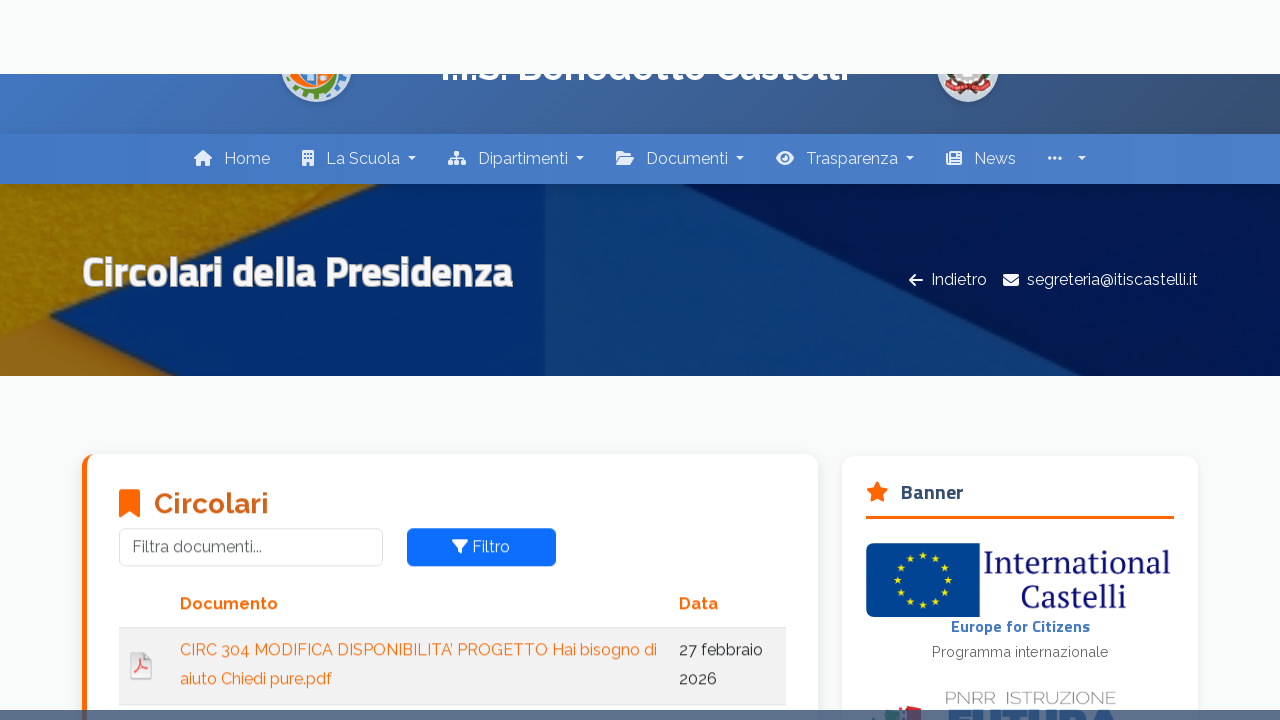

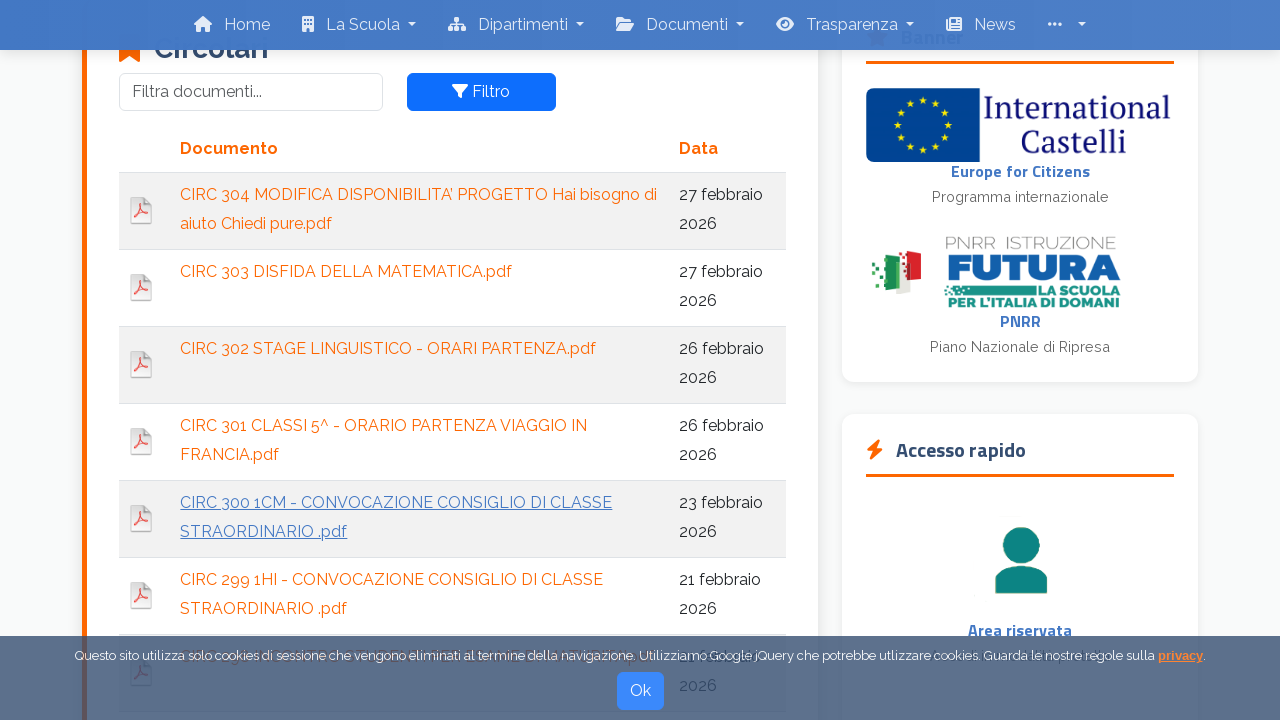